Tests filling textbox form fields on DemoQA by entering a name, email, current address (multiline), and permanent address (multiline) into the respective input fields.

Starting URL: https://demoqa.com/text-box

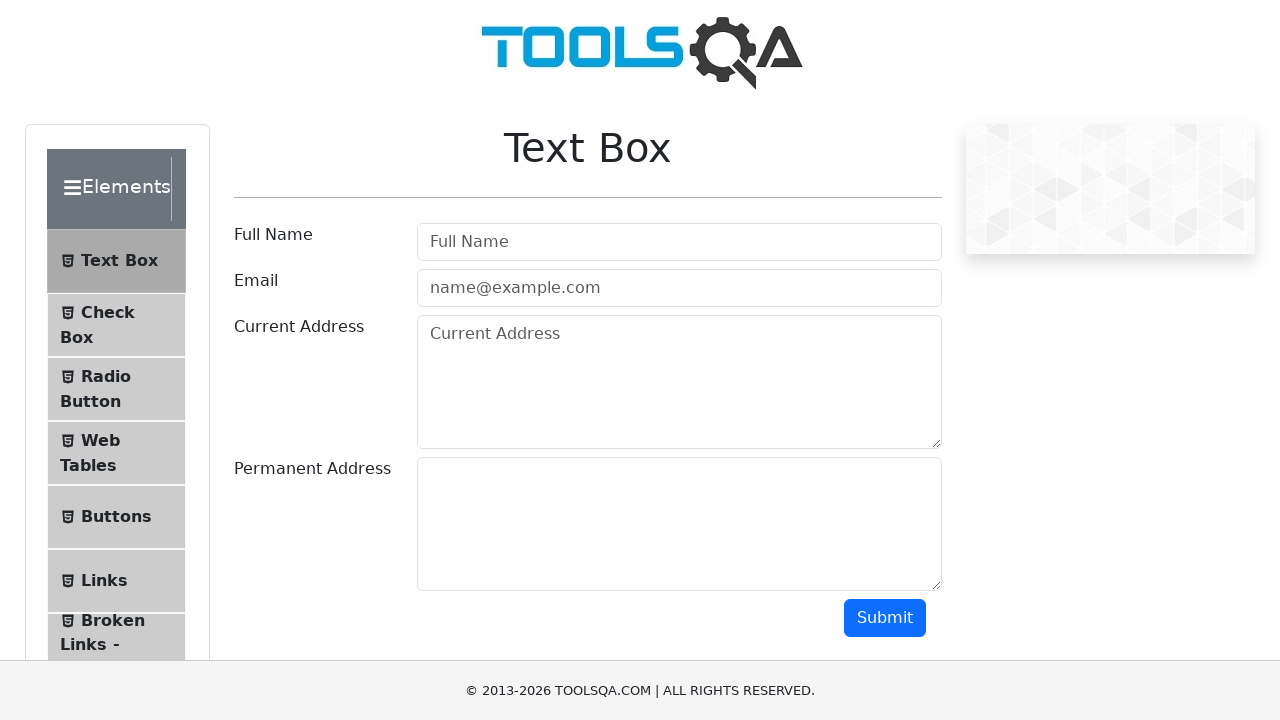

Filled username field with 'Your Name' on #userName
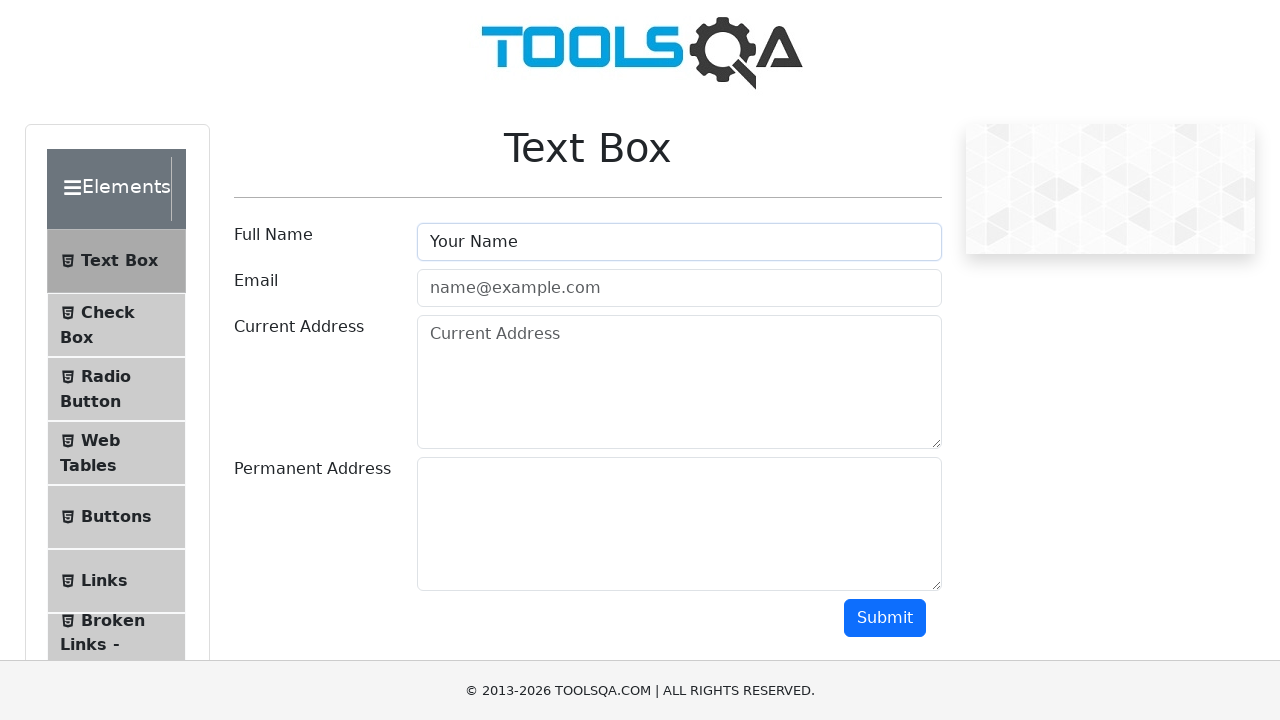

Filled email field with 'your.name@yourdomain.com' on #userEmail
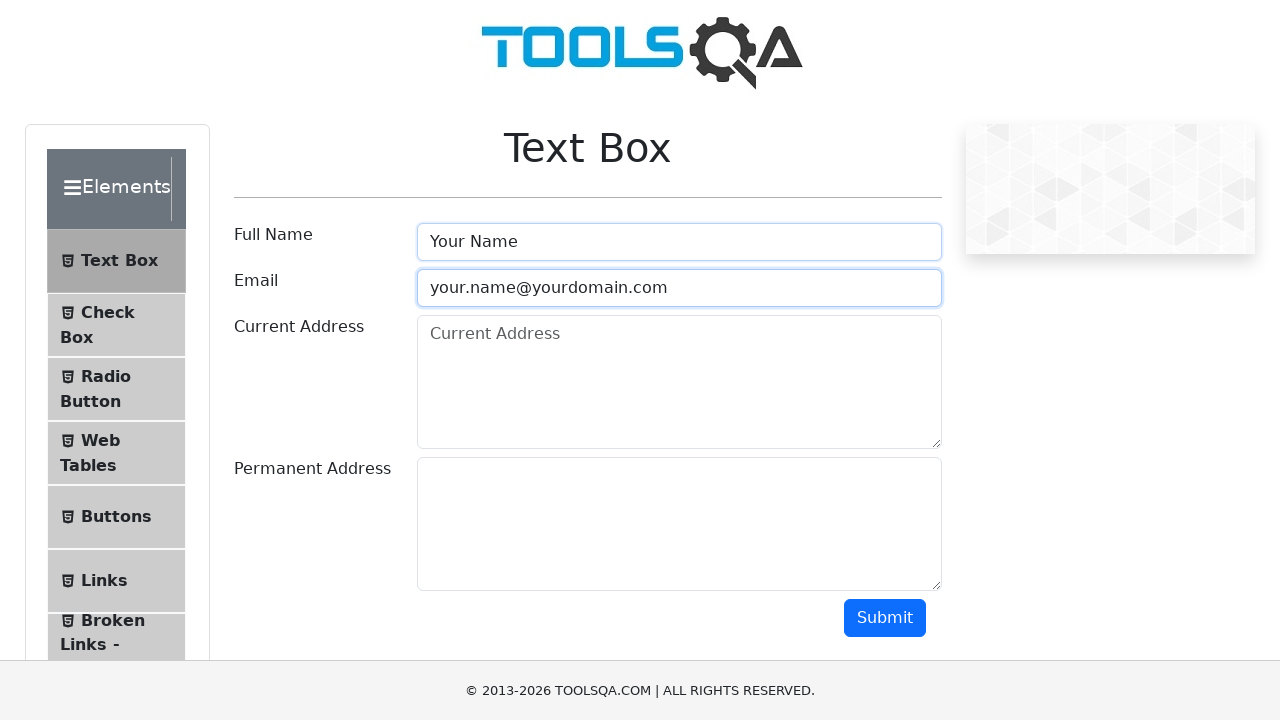

Filled current address field with multiline address (3 lines) on #currentAddress
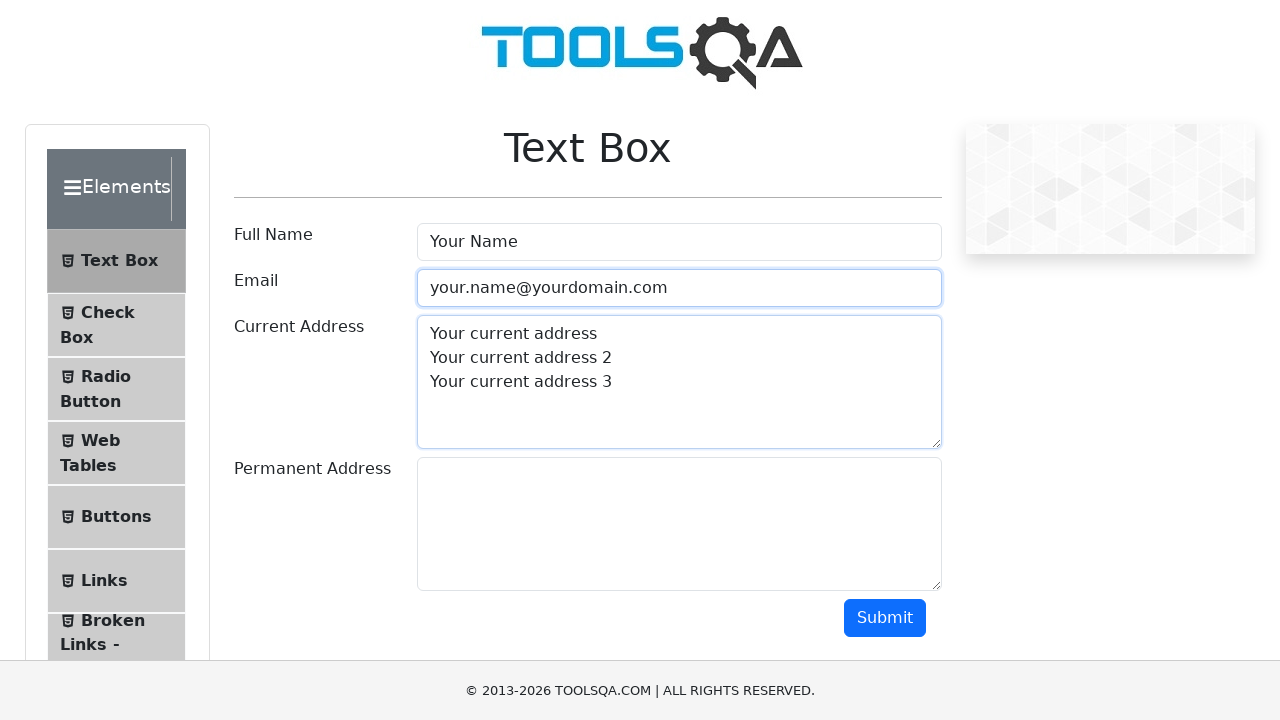

Filled permanent address field with multiline address (3 lines) on #permanentAddress
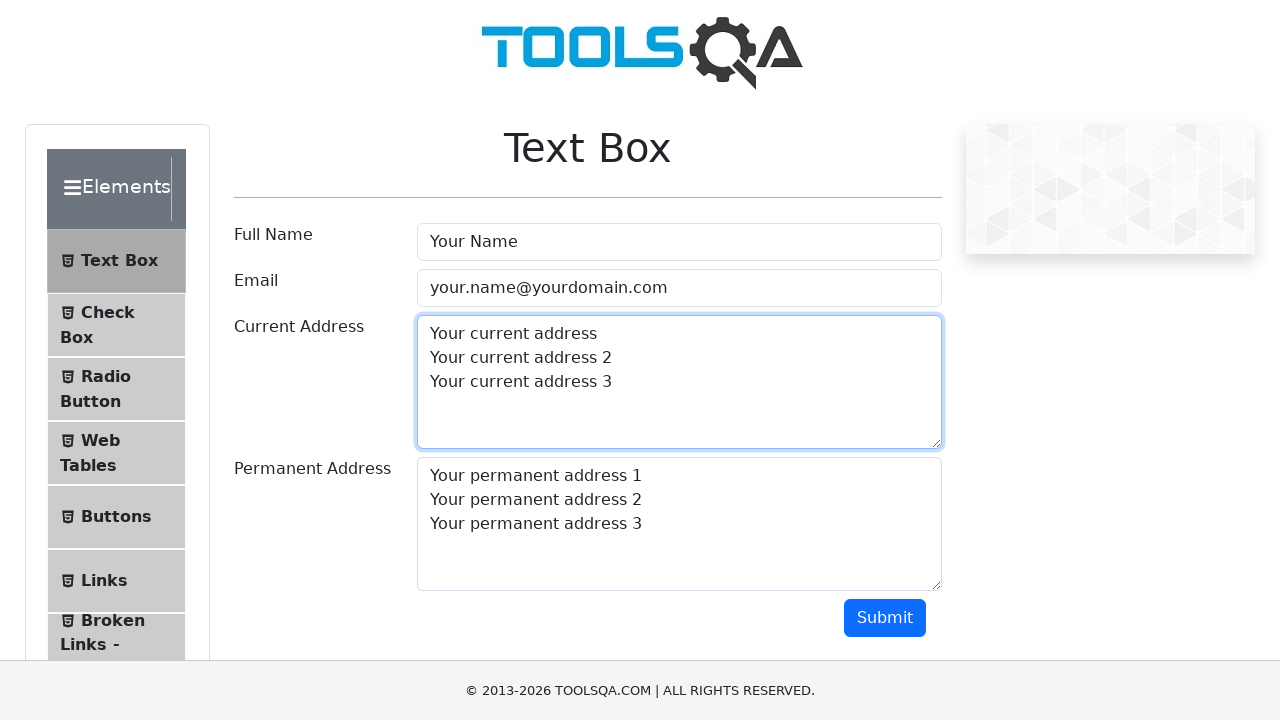

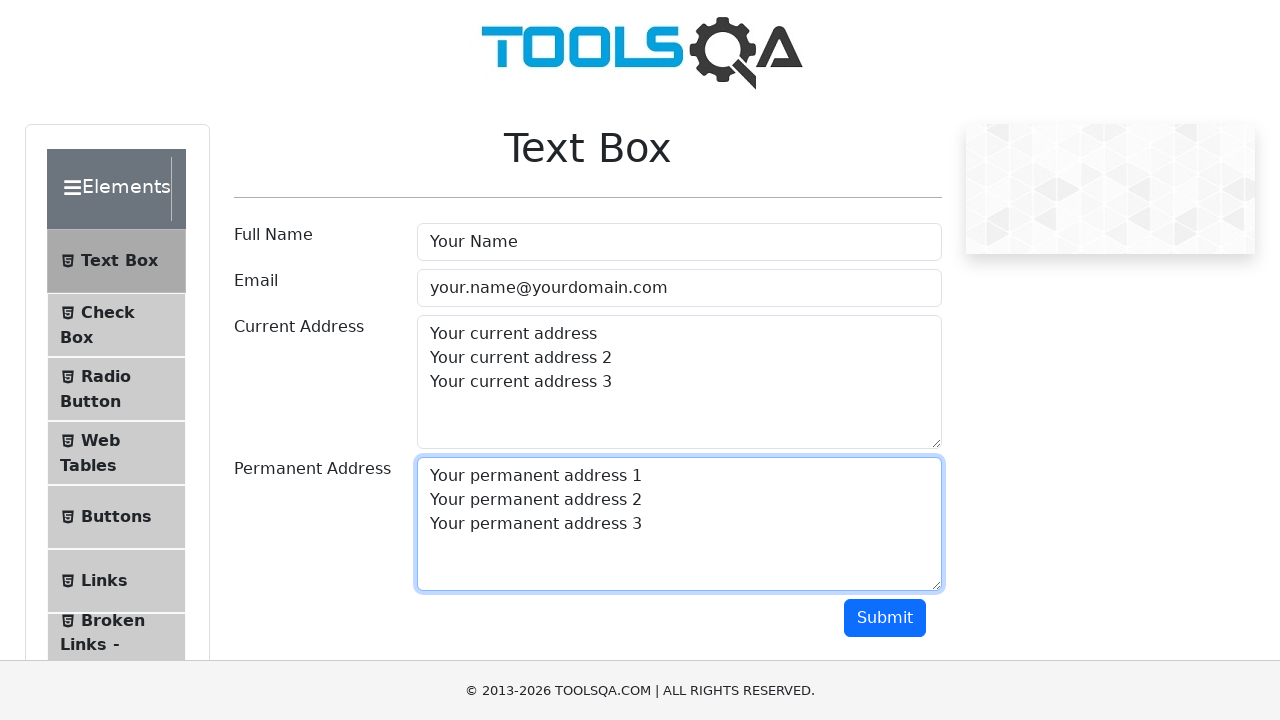